Tests date picker functionality by selecting a specific date, month, and year from dropdown menus and calendar

Starting URL: https://www.dummyticket.com/dummy-ticket-for-visa-application/

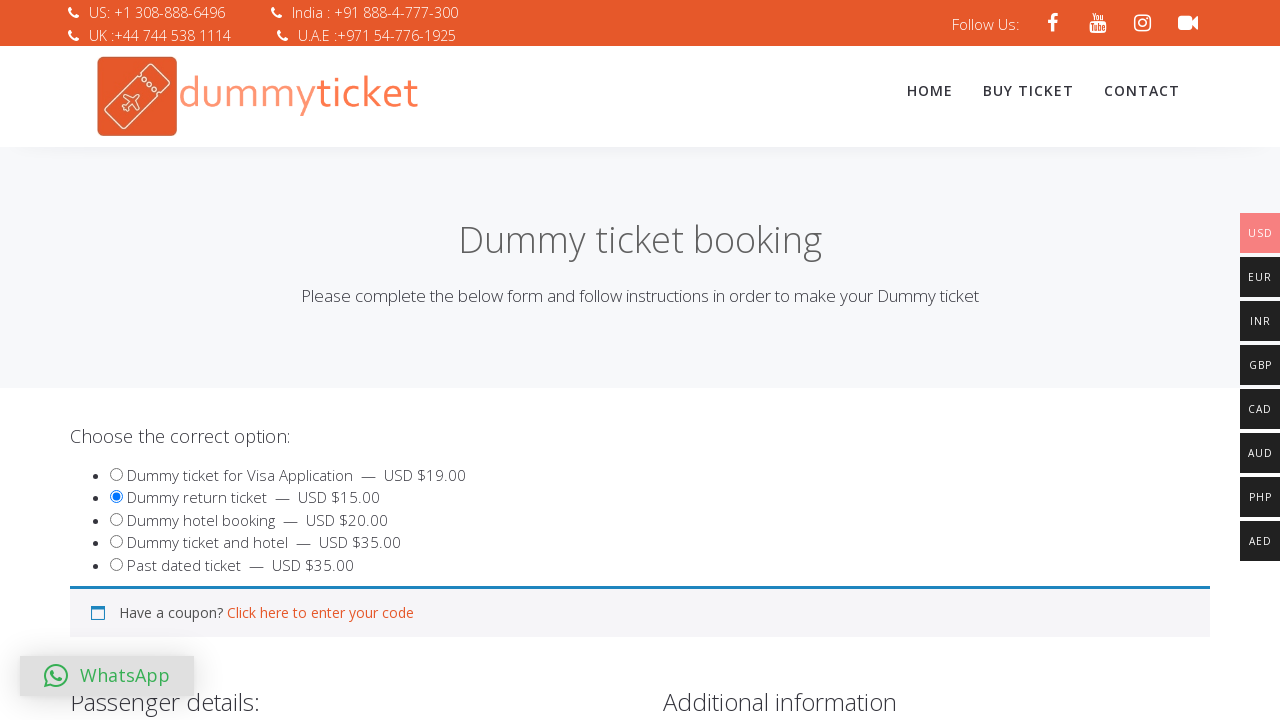

Clicked date of birth input to open date picker at (344, 360) on input#dob
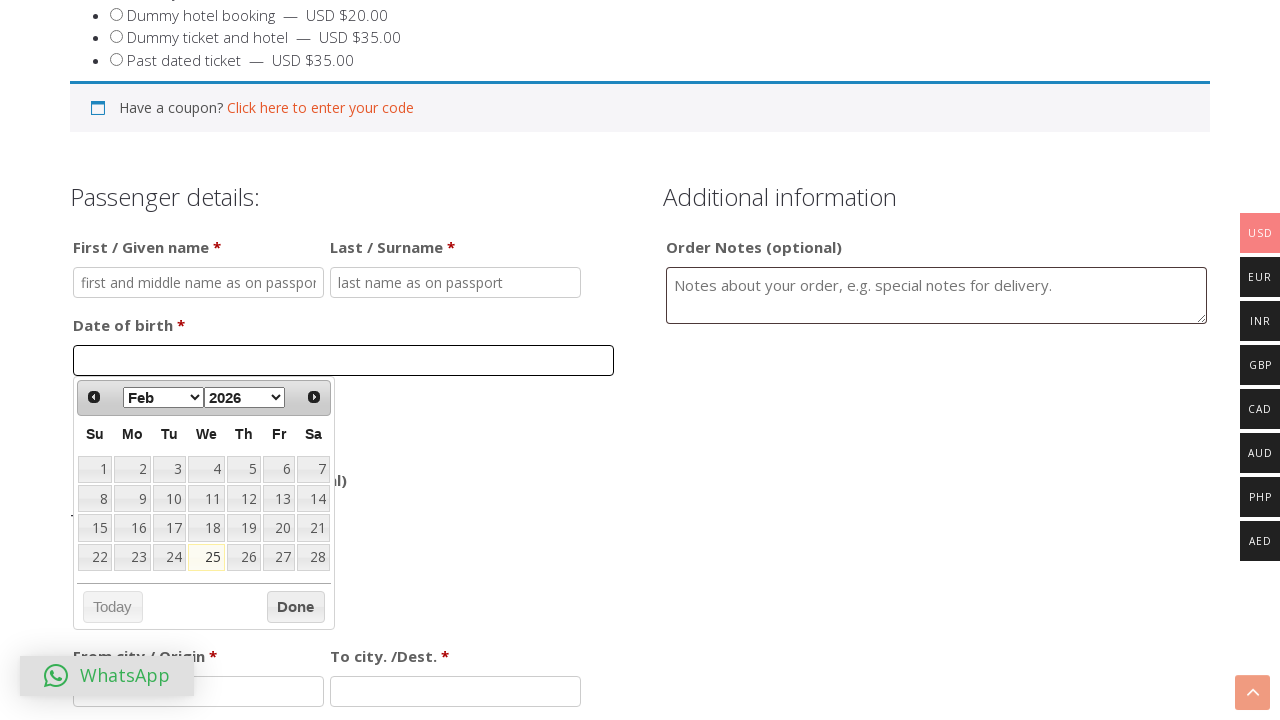

Selected February from month dropdown on select[aria-label='Select month']
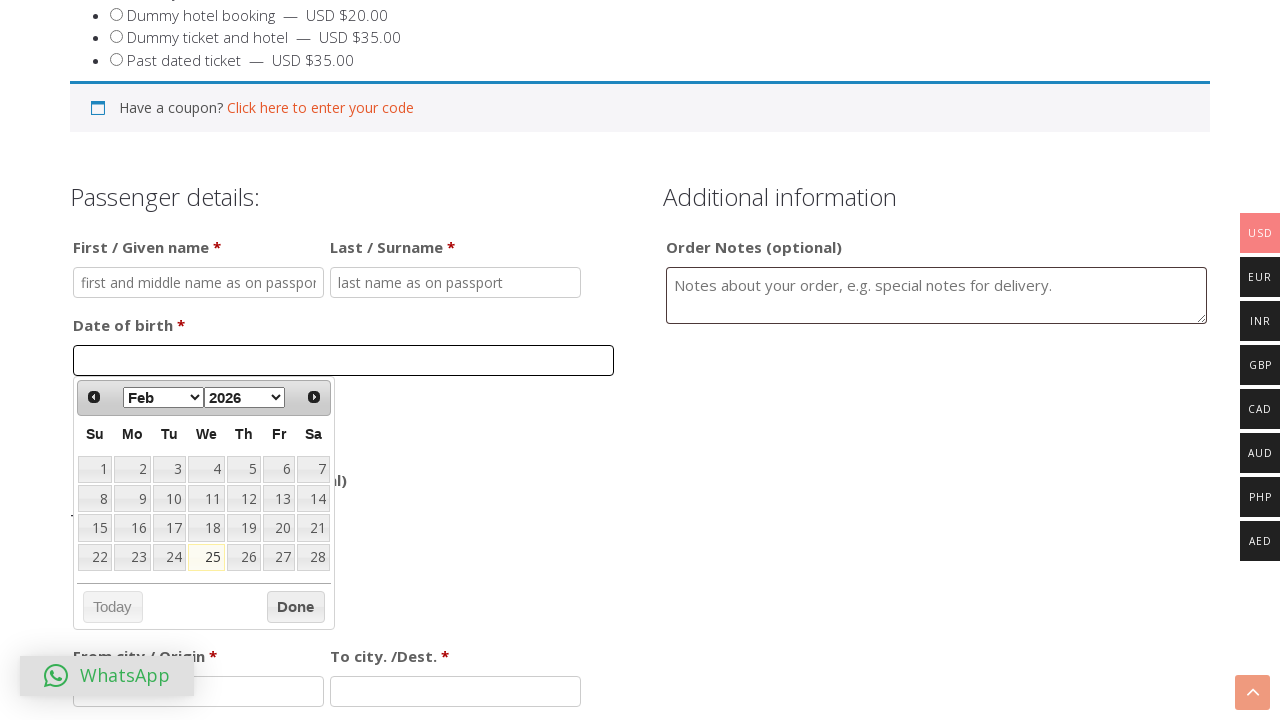

Selected 1993 from year dropdown on select[aria-label='Select year']
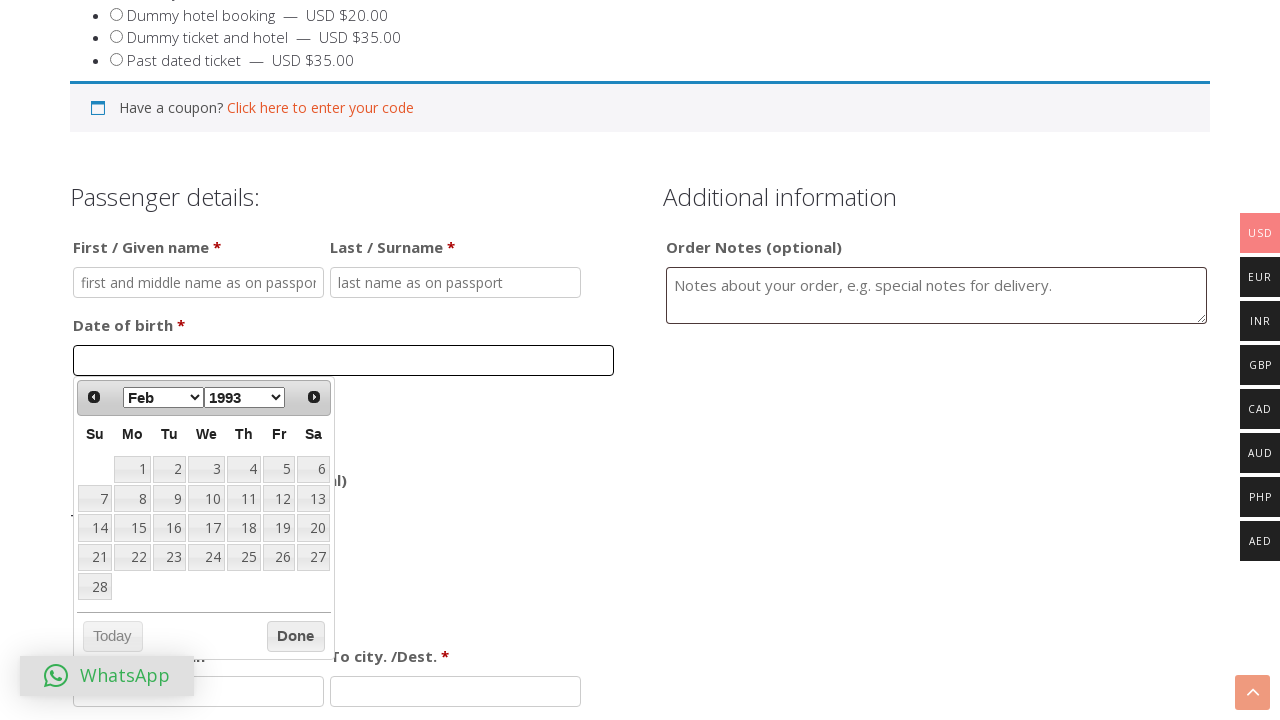

Selected day 6 from calendar at (313, 469) on xpath=//*[@id='ui-datepicker-div']/table/tbody/tr/td >> nth=6
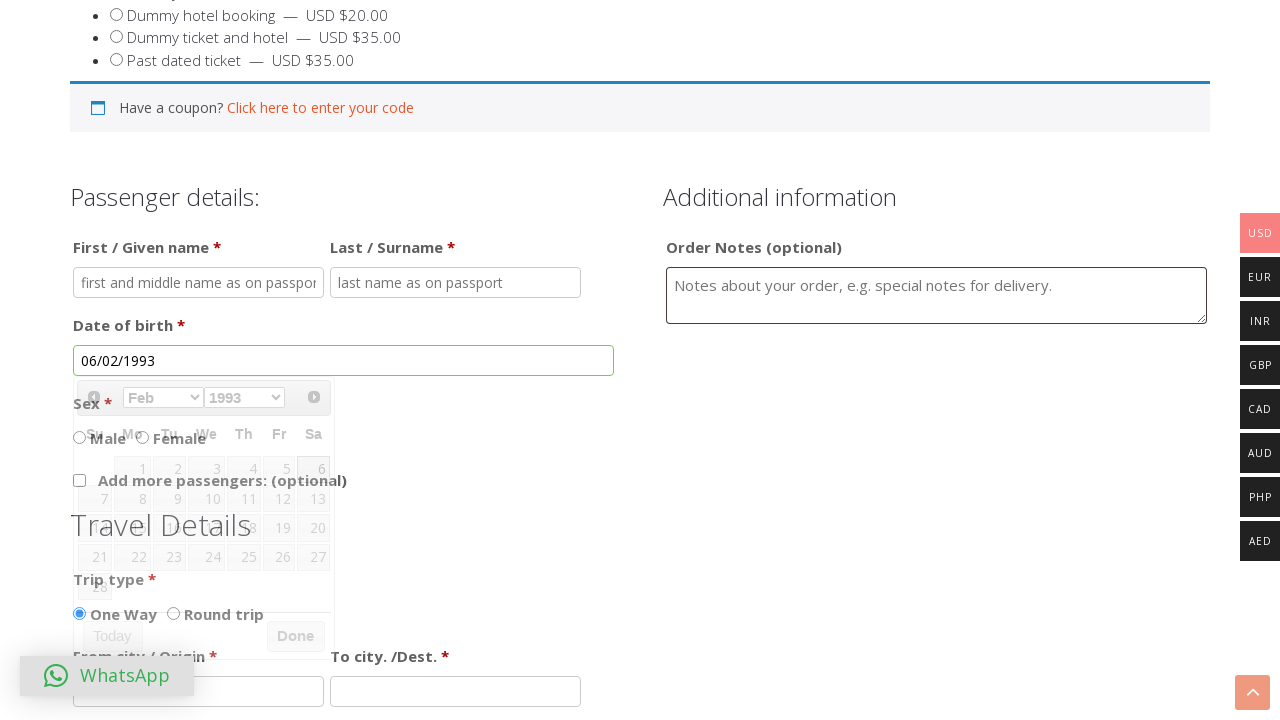

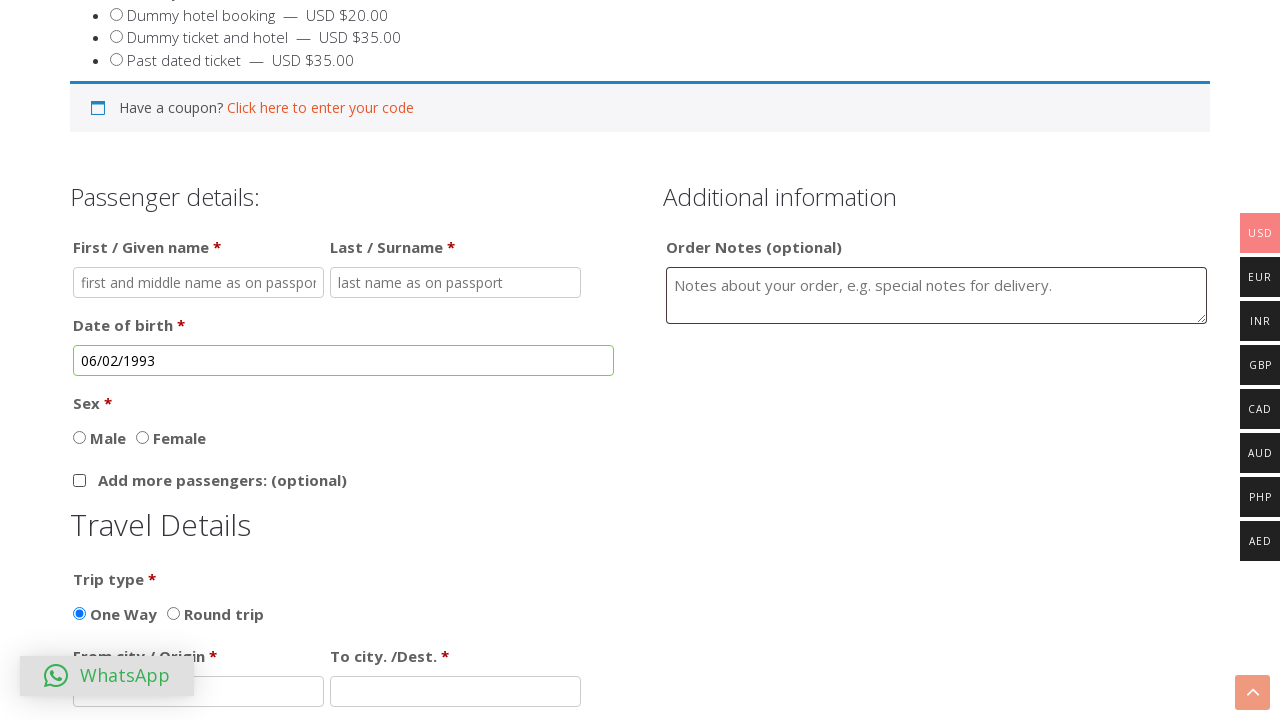